Tests filtering to show only active (non-completed) todo items

Starting URL: https://demo.playwright.dev/todomvc

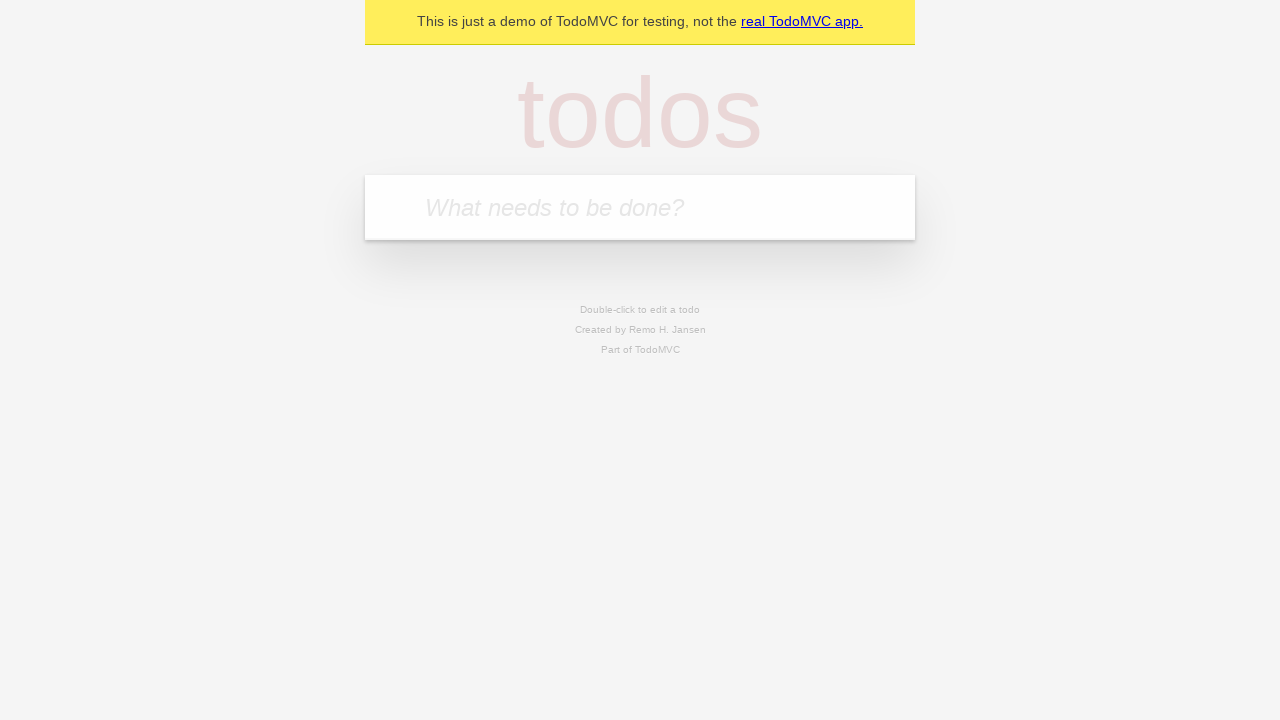

Located the 'What needs to be done?' input field
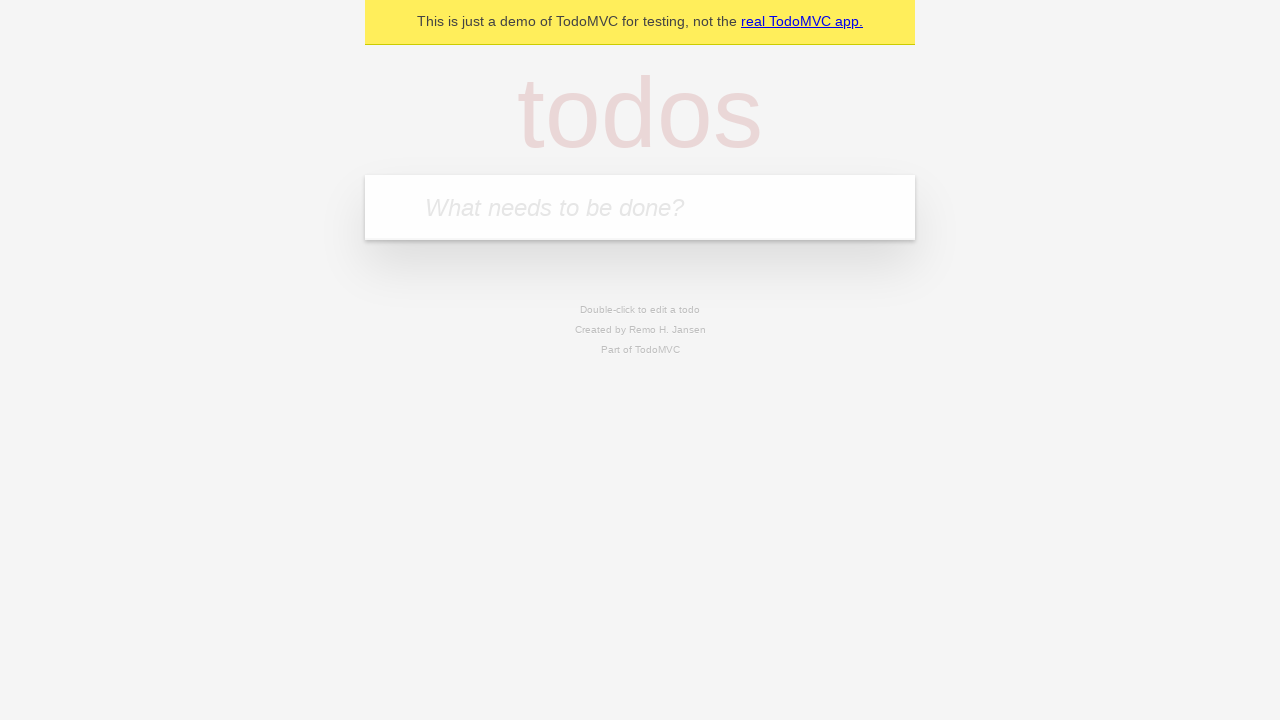

Filled first todo item: 'buy some cheese' on internal:attr=[placeholder="What needs to be done?"i]
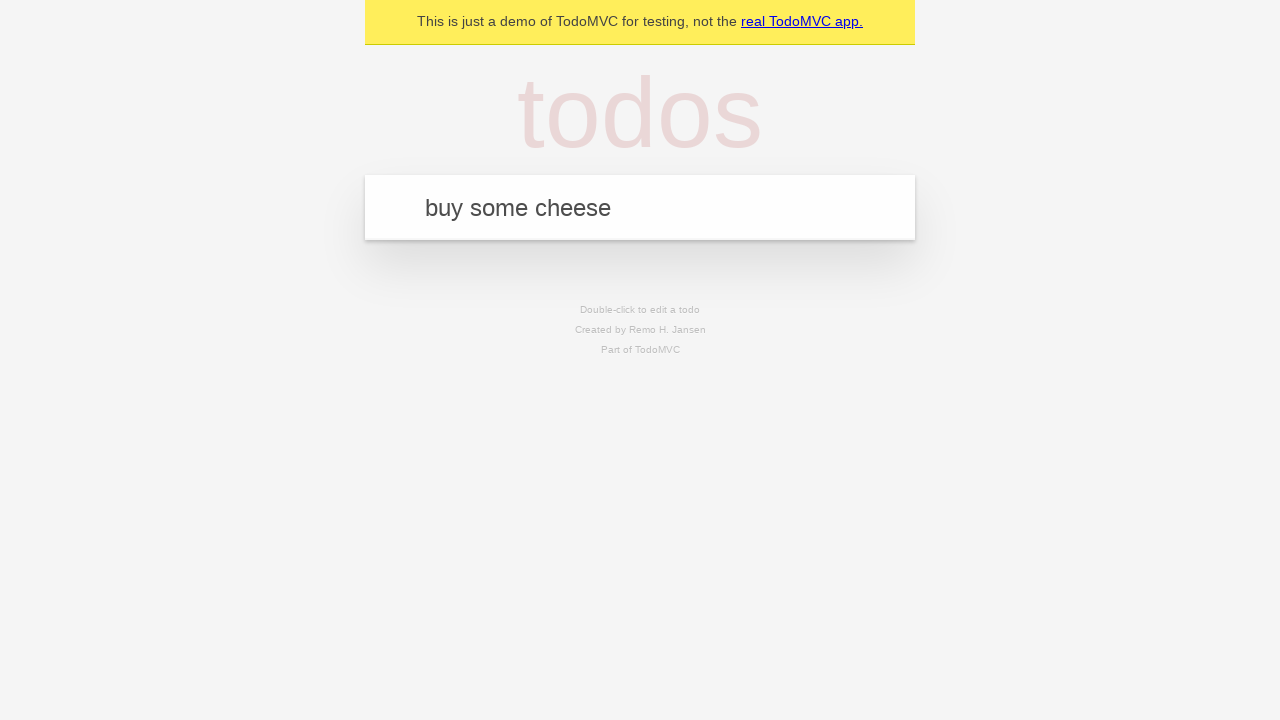

Pressed Enter to create first todo item on internal:attr=[placeholder="What needs to be done?"i]
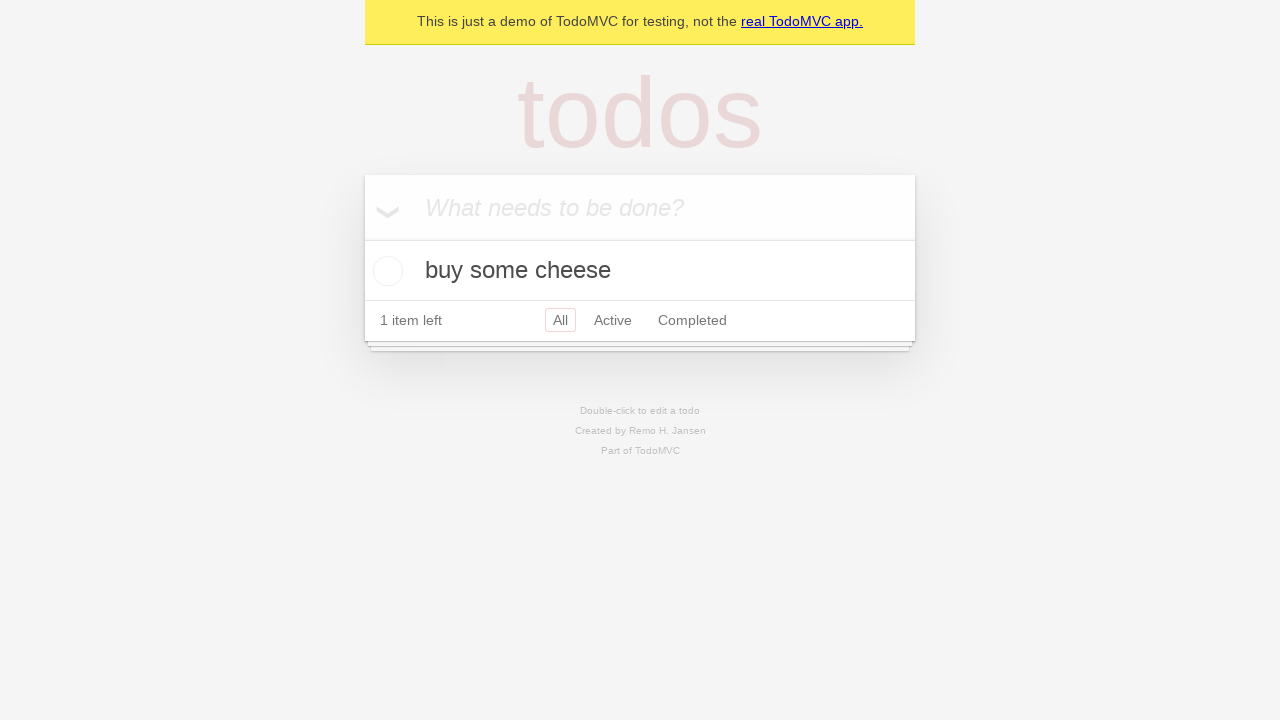

Filled second todo item: 'feed the cat' on internal:attr=[placeholder="What needs to be done?"i]
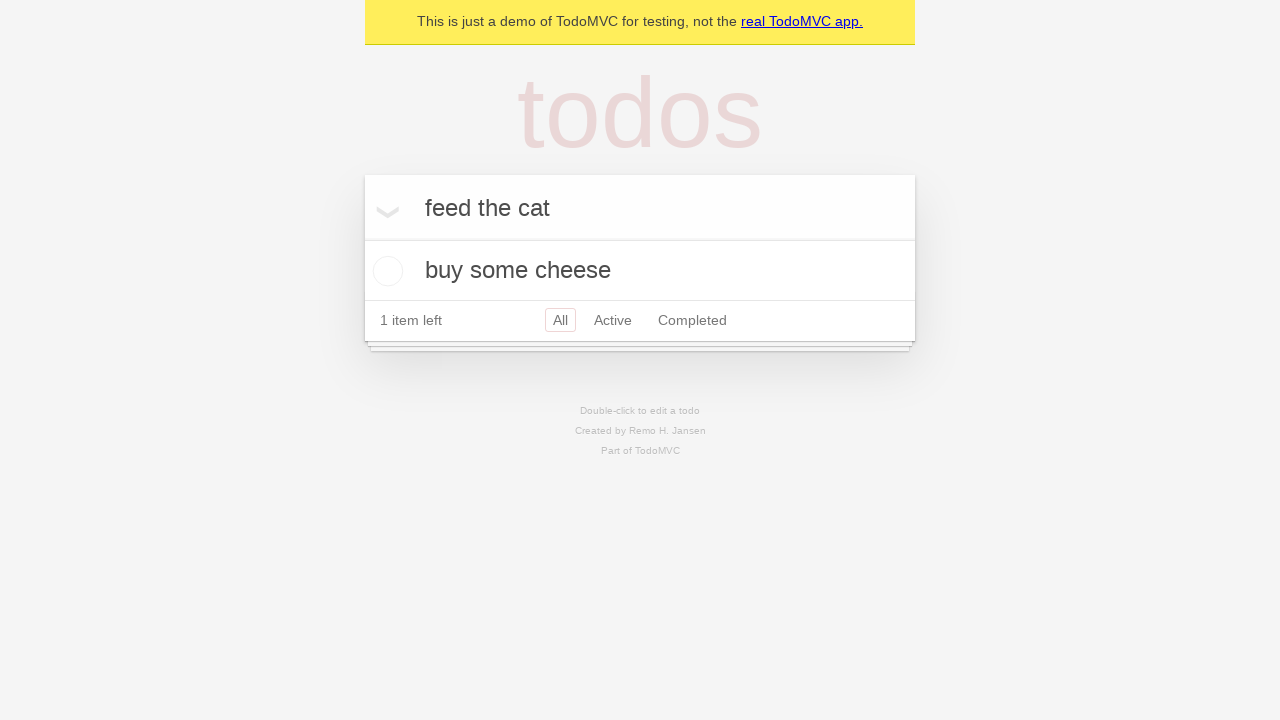

Pressed Enter to create second todo item on internal:attr=[placeholder="What needs to be done?"i]
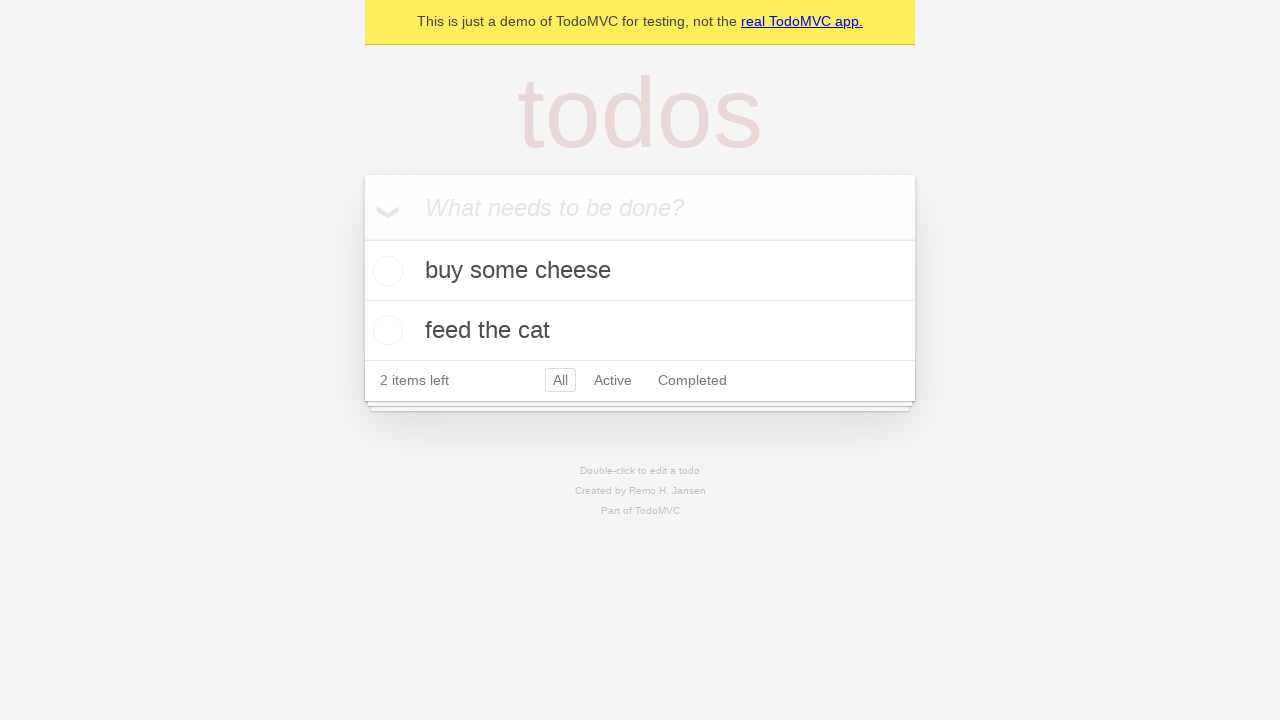

Filled third todo item: 'book a doctors appointment' on internal:attr=[placeholder="What needs to be done?"i]
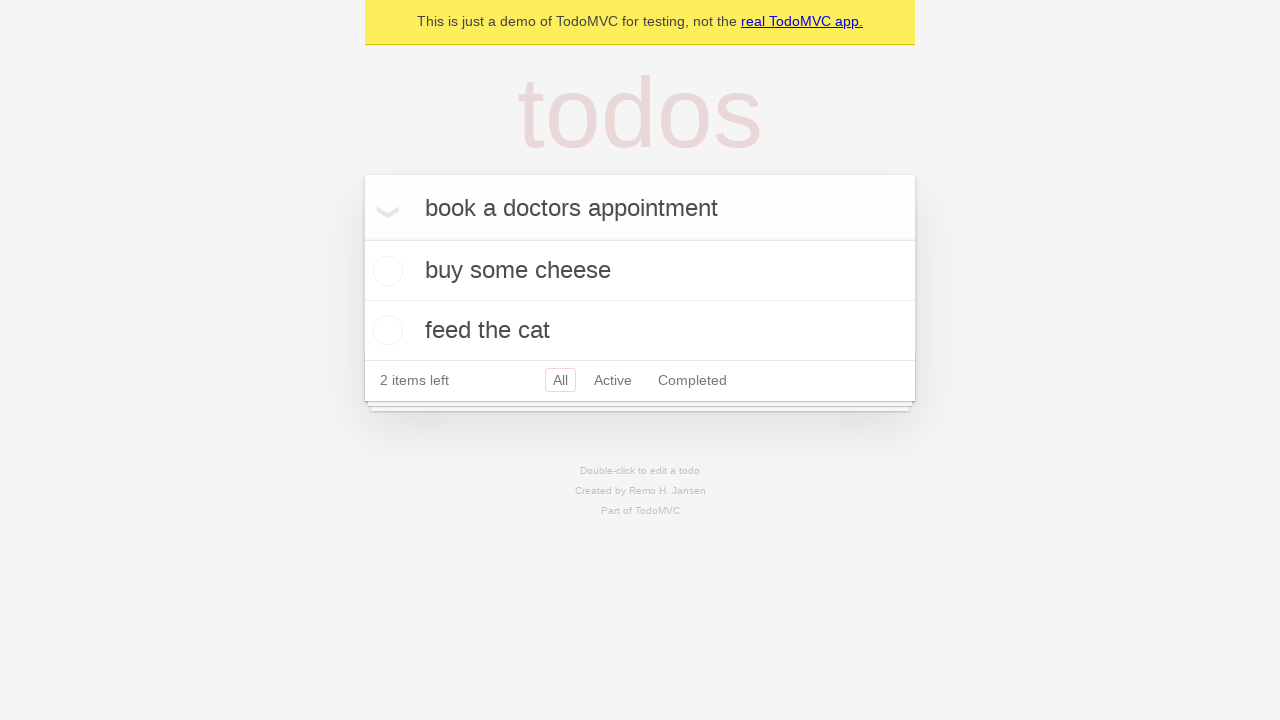

Pressed Enter to create third todo item on internal:attr=[placeholder="What needs to be done?"i]
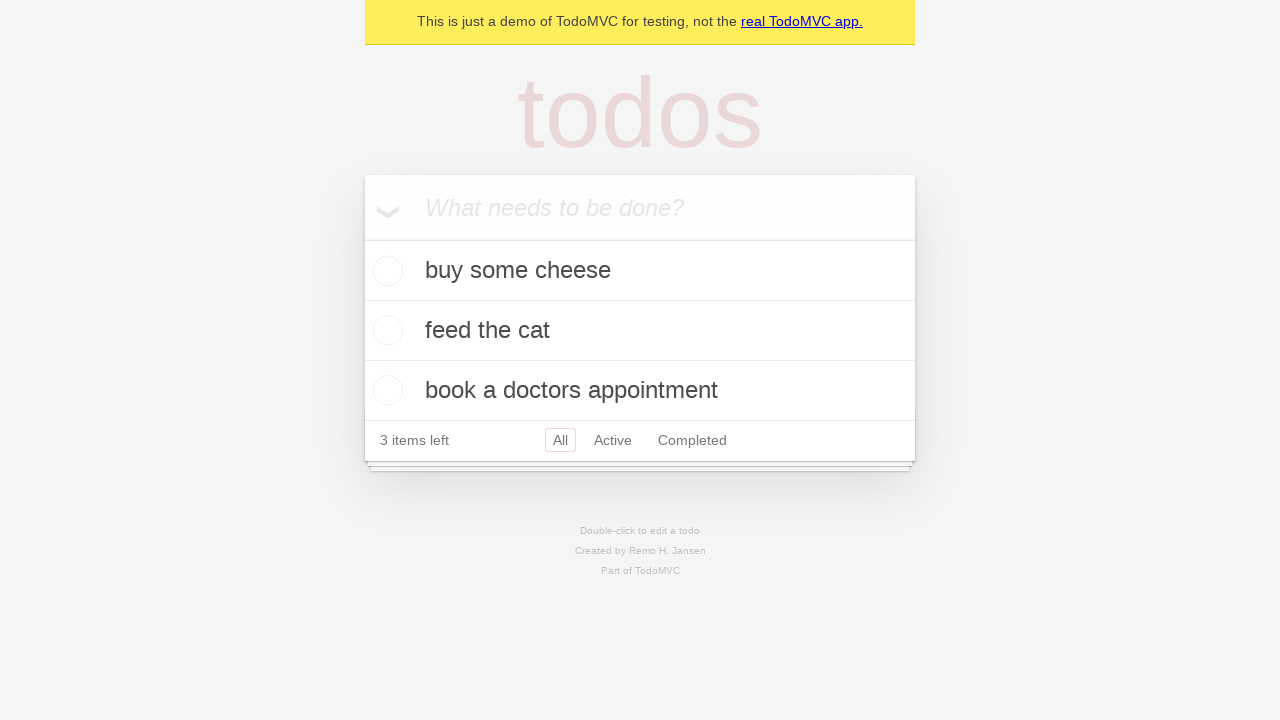

Marked second todo item as complete at (385, 330) on internal:testid=[data-testid="todo-item"s] >> nth=1 >> internal:role=checkbox
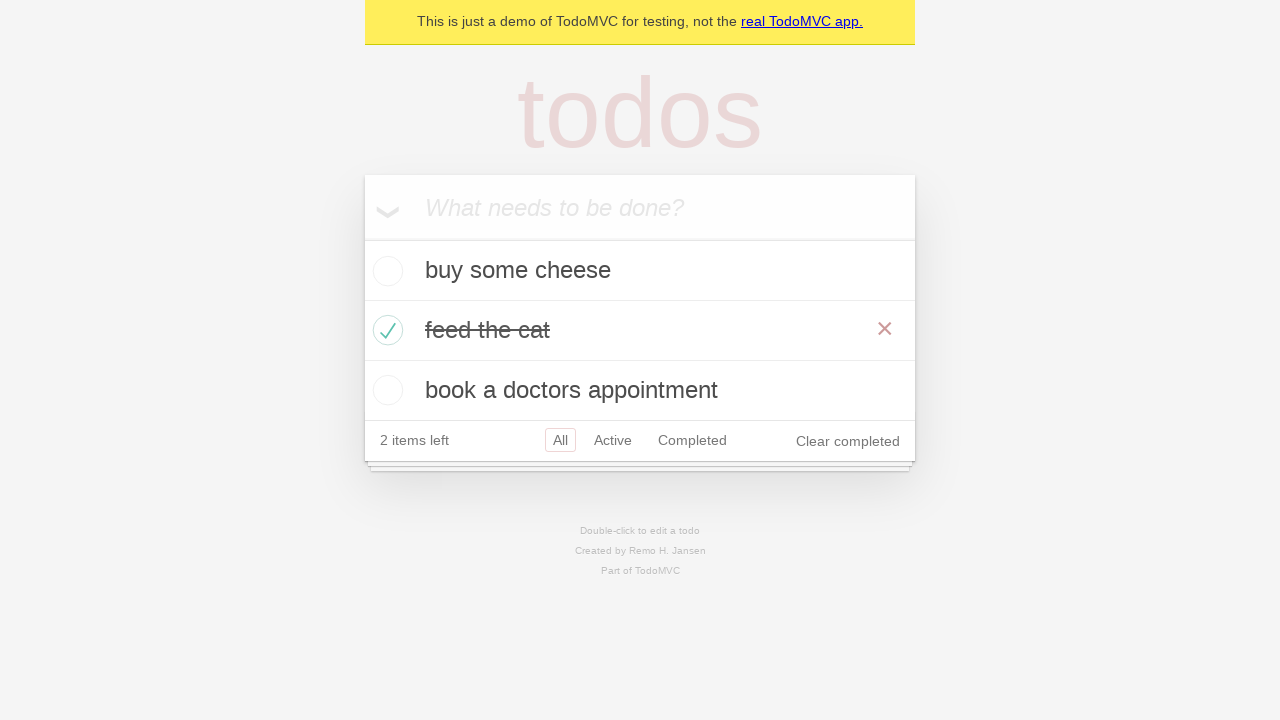

Clicked 'Active' filter to show only non-completed items at (613, 440) on internal:role=link[name="Active"i]
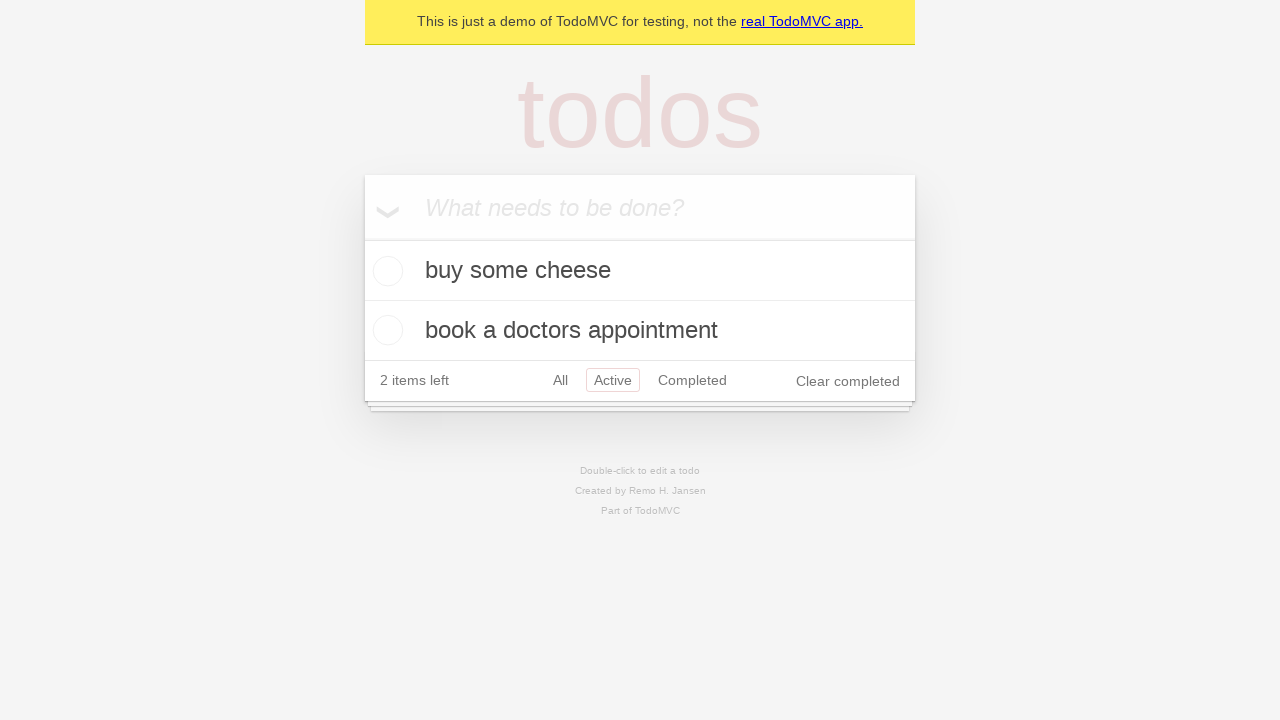

Verified that exactly 2 active todo items are displayed
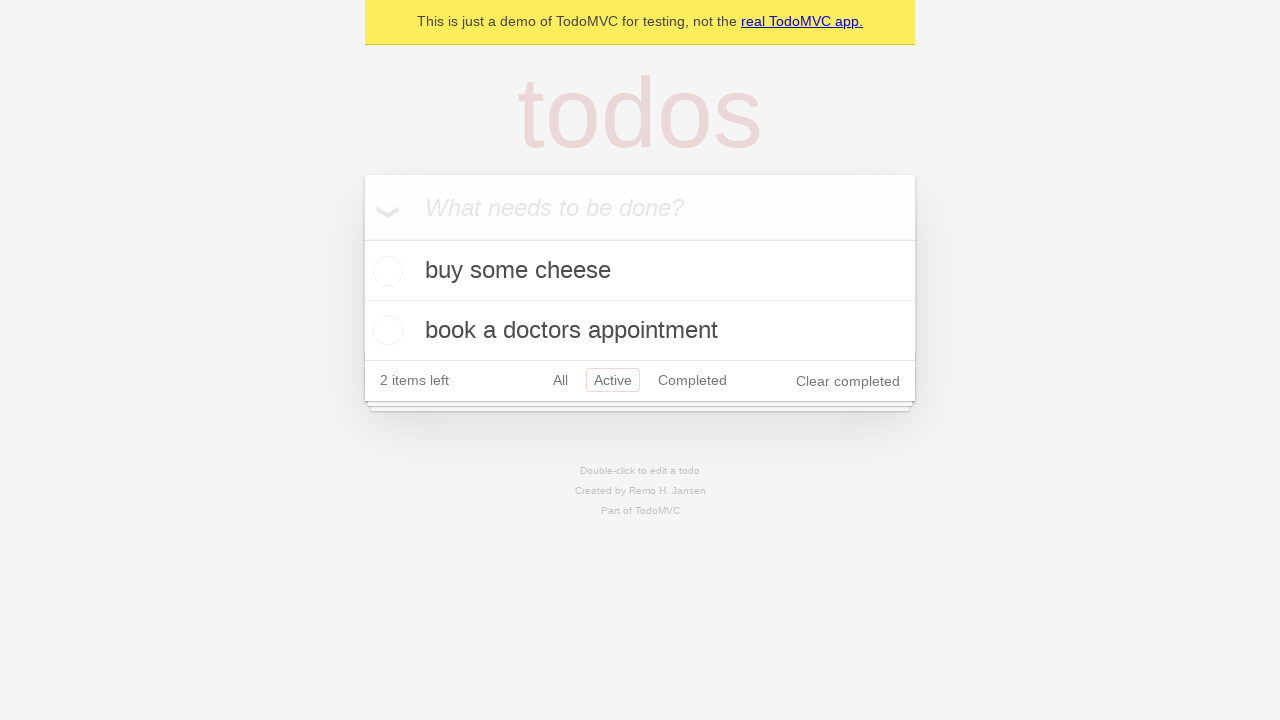

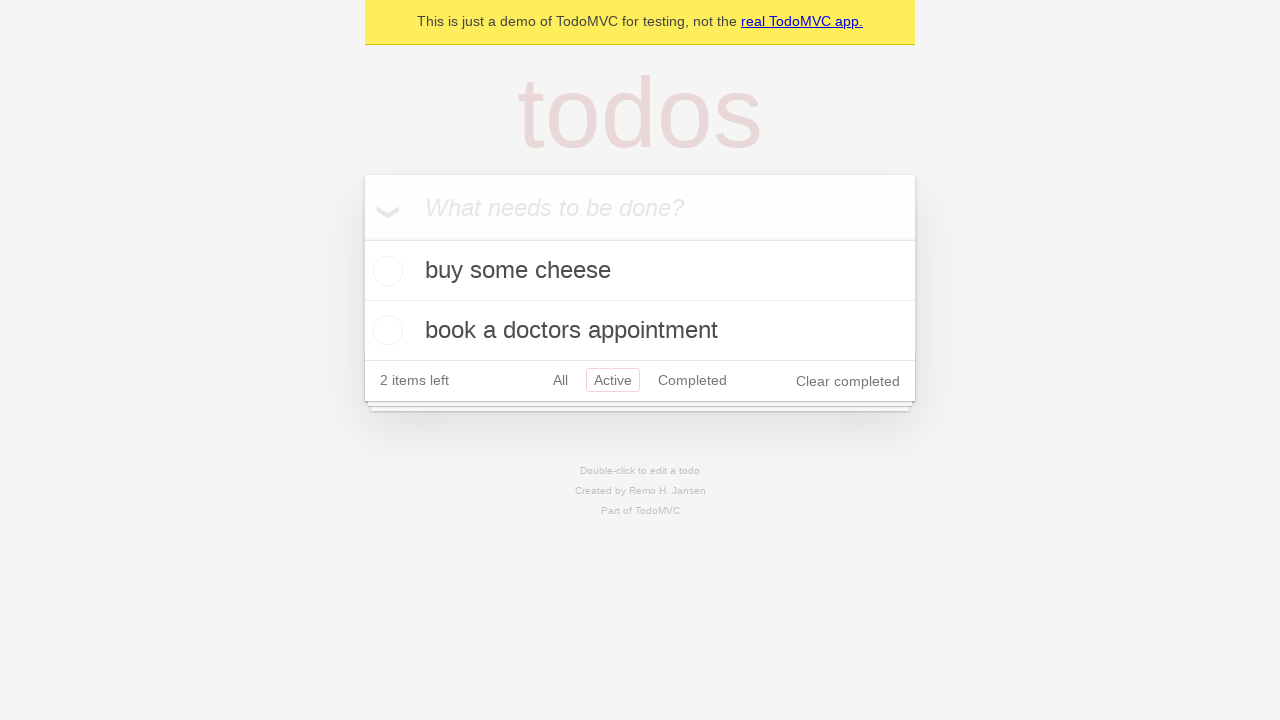